Simply navigates to the Itaú bank homepage and verifies the page loads.

Starting URL: https://www.itau.com.br/

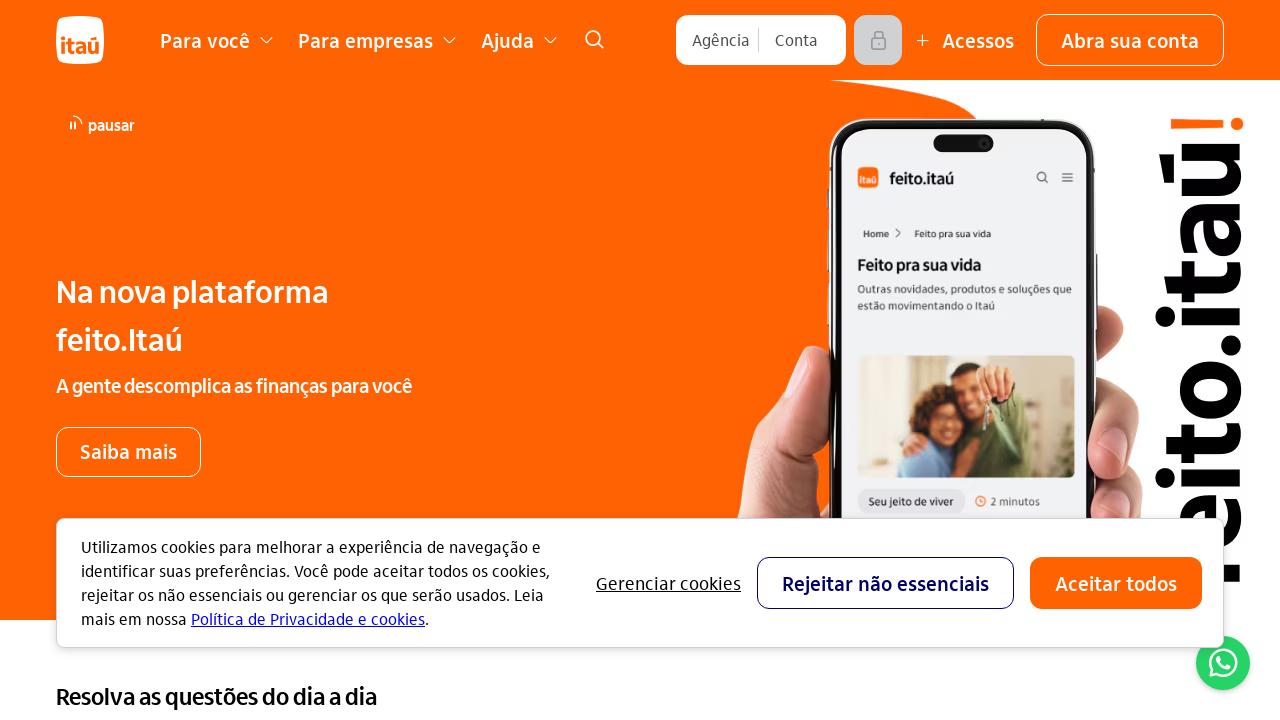

Waited for page to reach domcontentloaded state on Itaú homepage
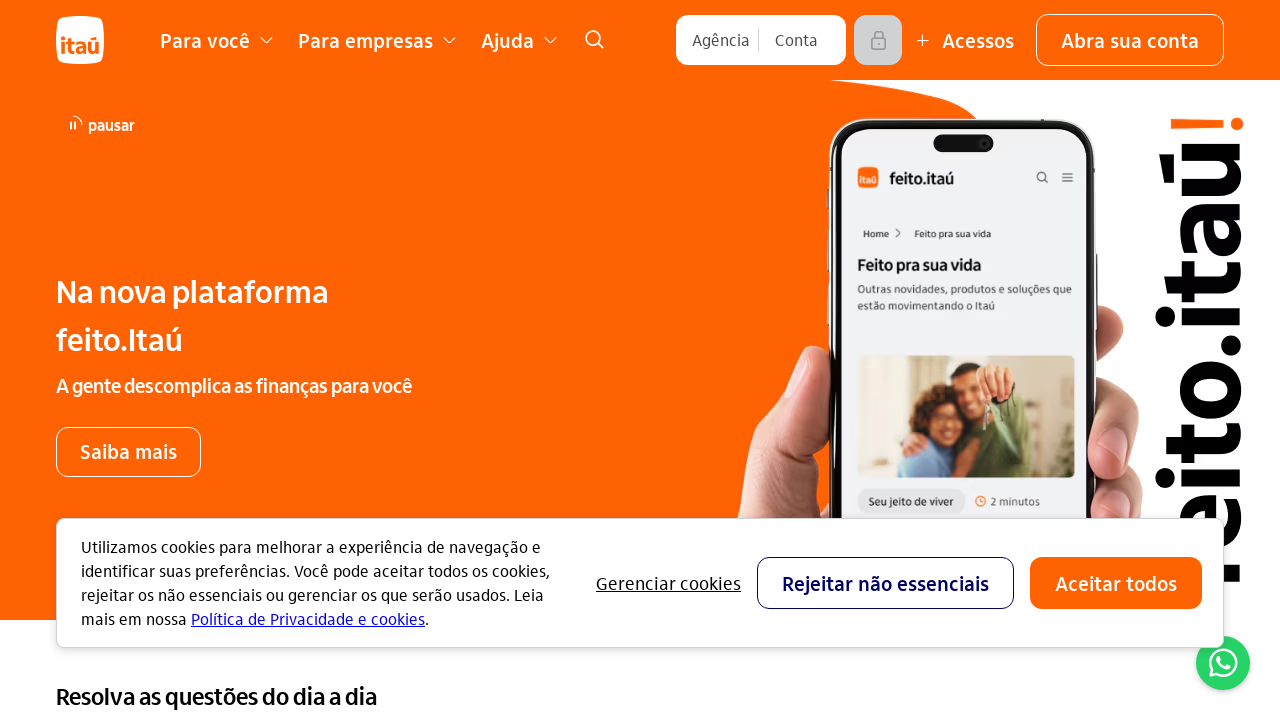

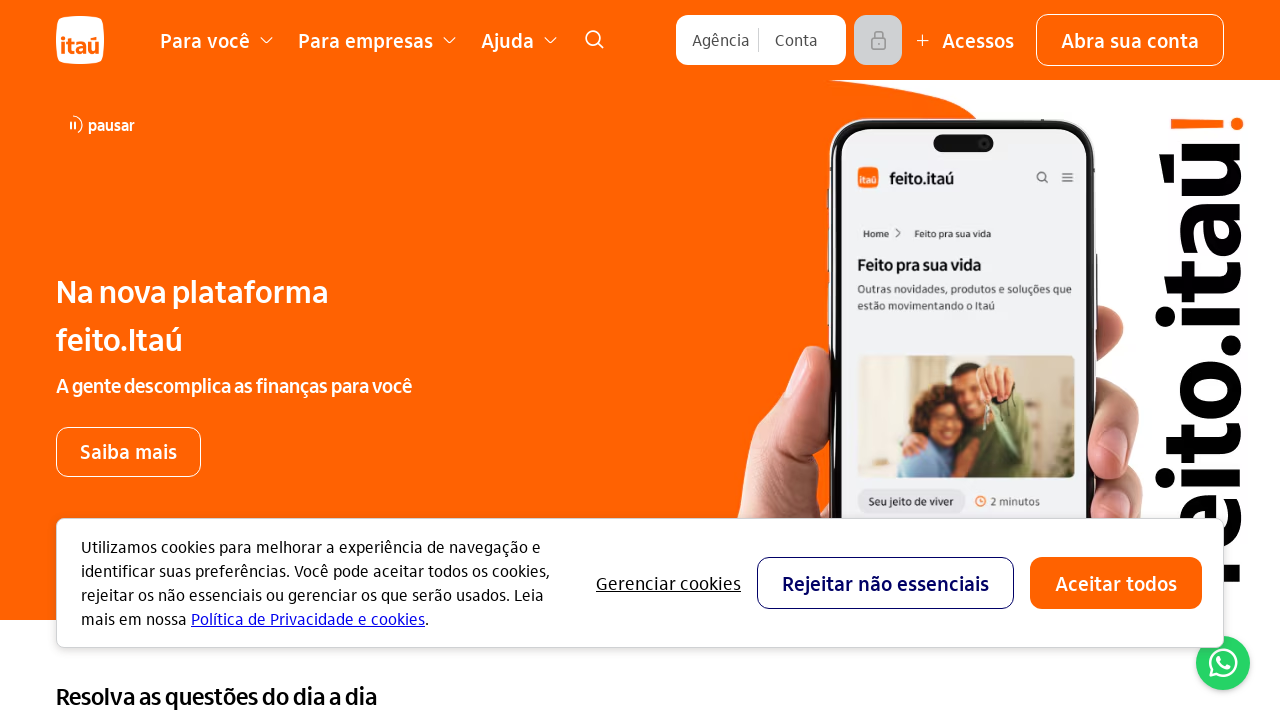